Solves a math captcha by extracting a value from an element attribute, calculating the result, and submitting the form with checkboxes

Starting URL: http://suninjuly.github.io/get_attribute.html

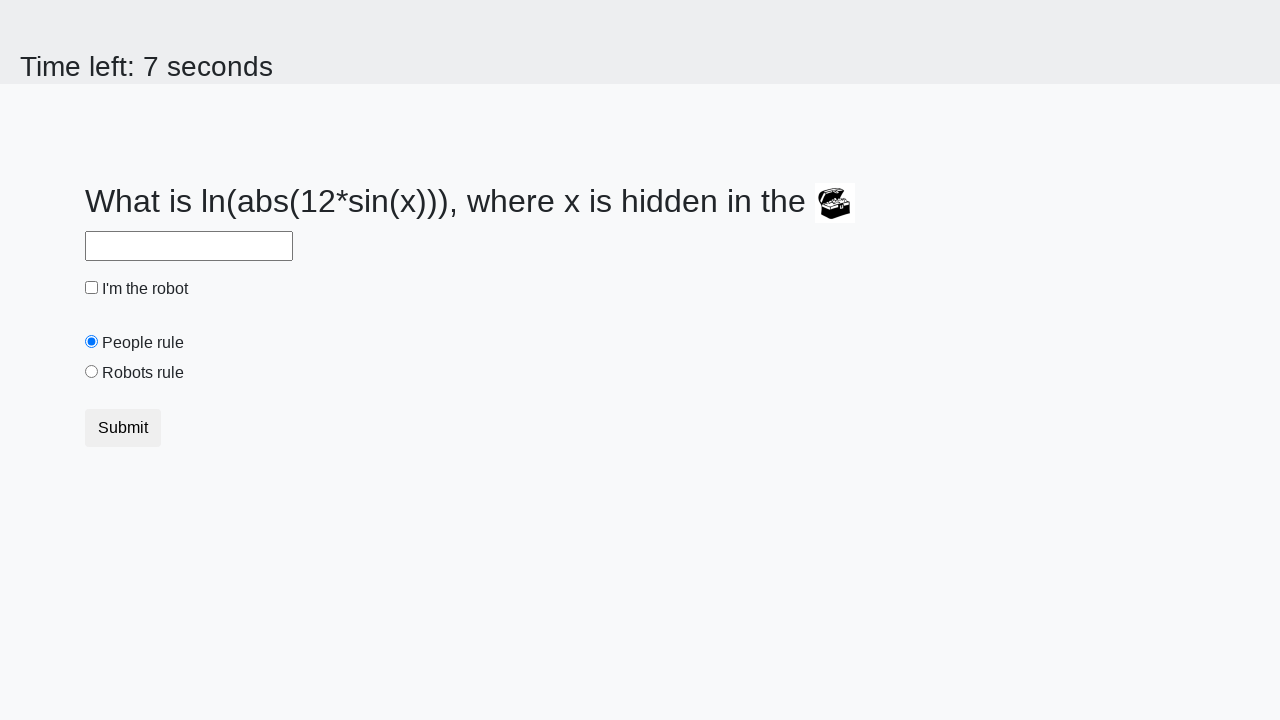

Located treasure element
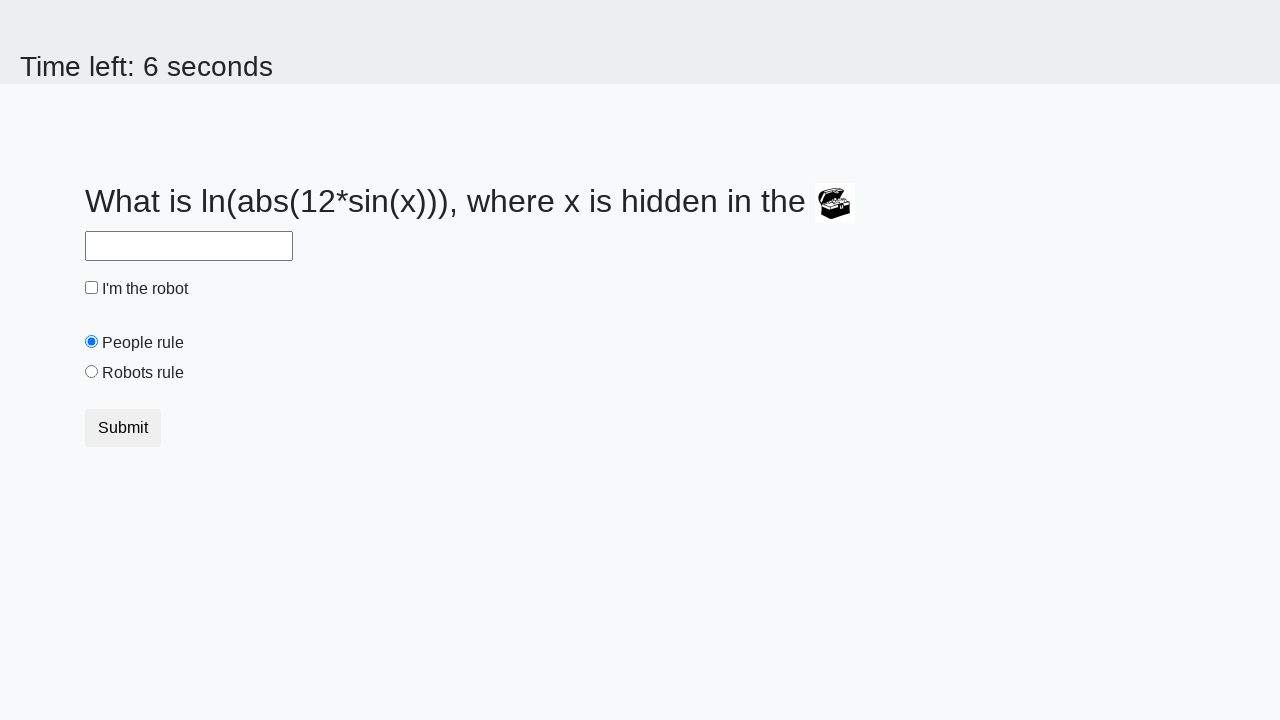

Extracted valuex attribute from treasure element: 432
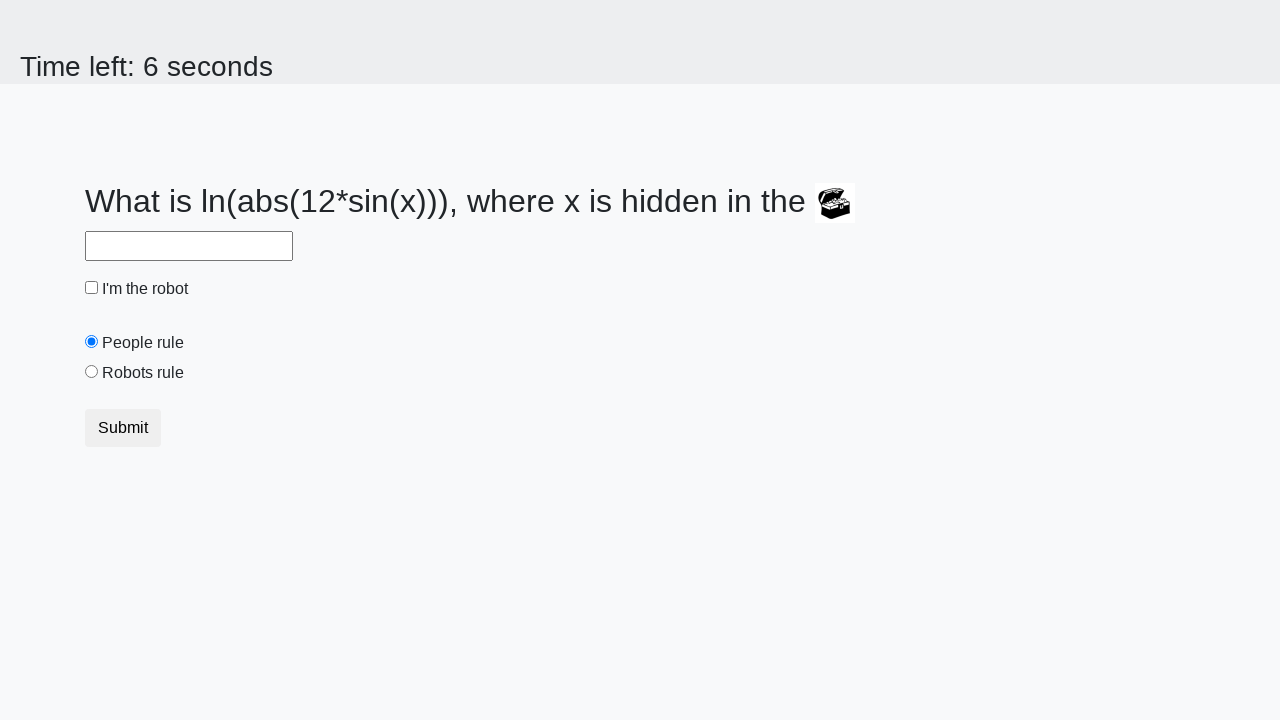

Calculated math expression result: 2.4844257585826637
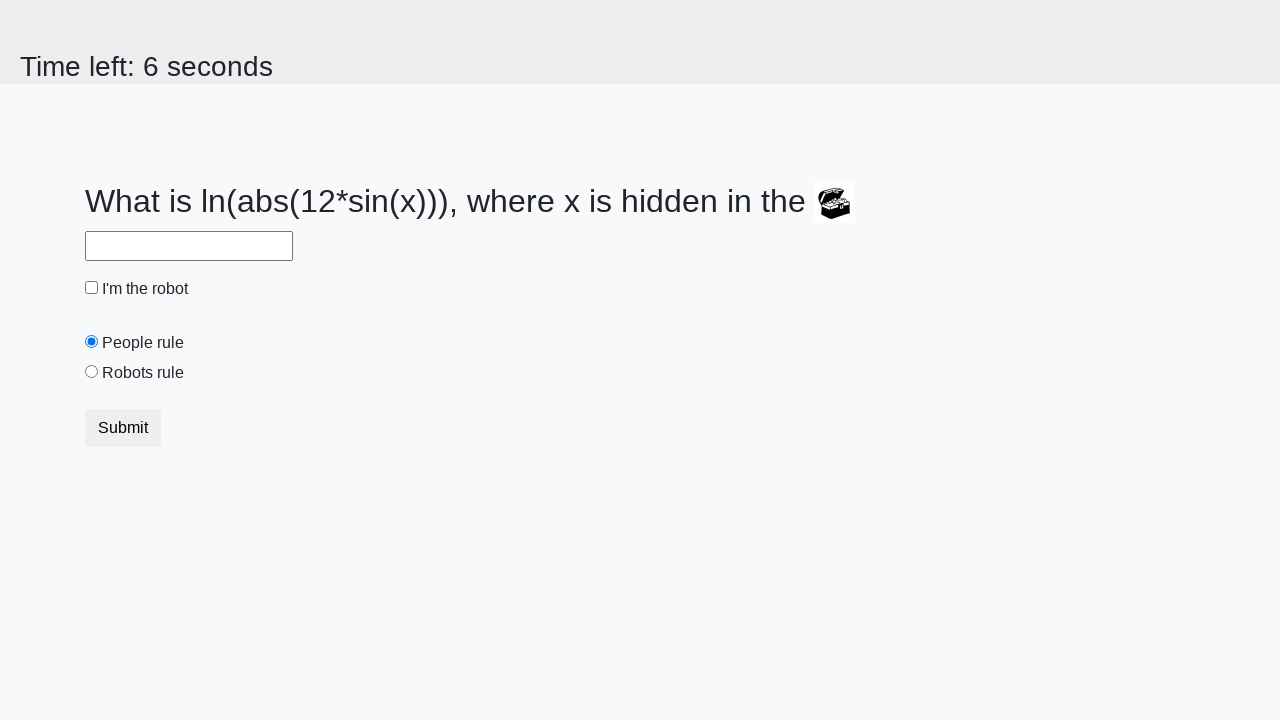

Filled answer field with calculated result: 2.4844257585826637 on #answer
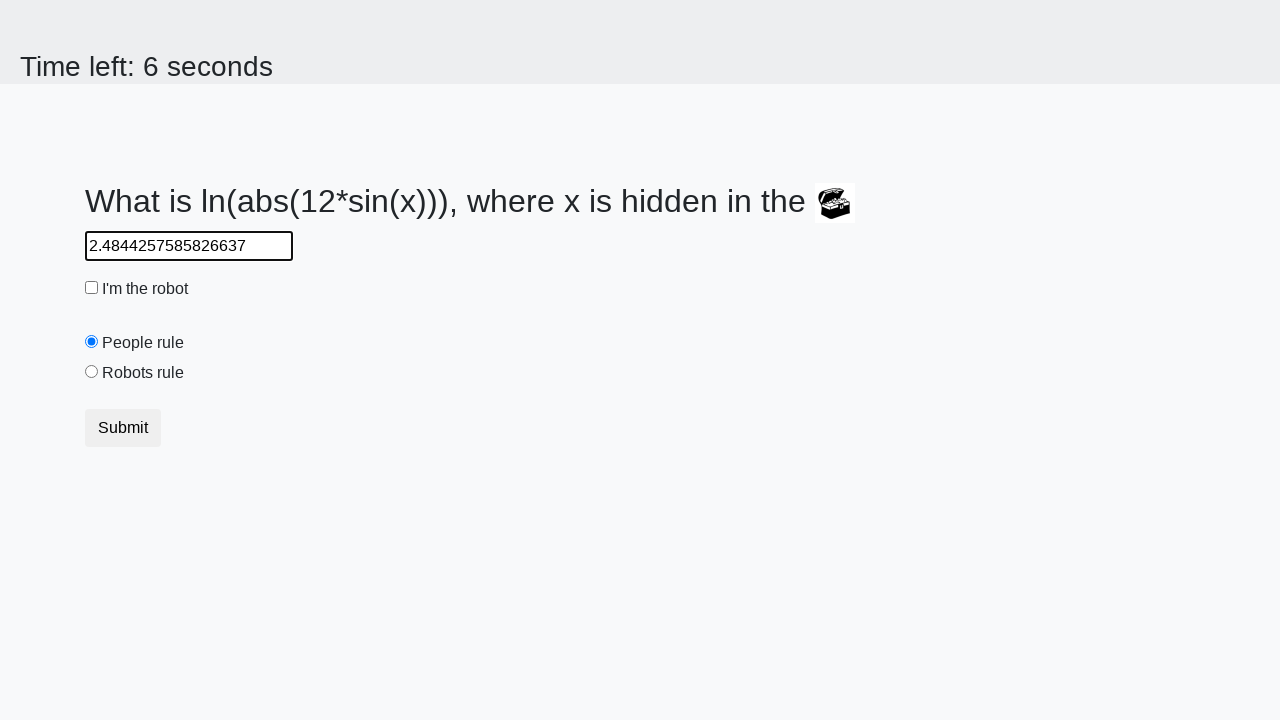

Clicked robot checkbox at (92, 288) on #robotCheckbox
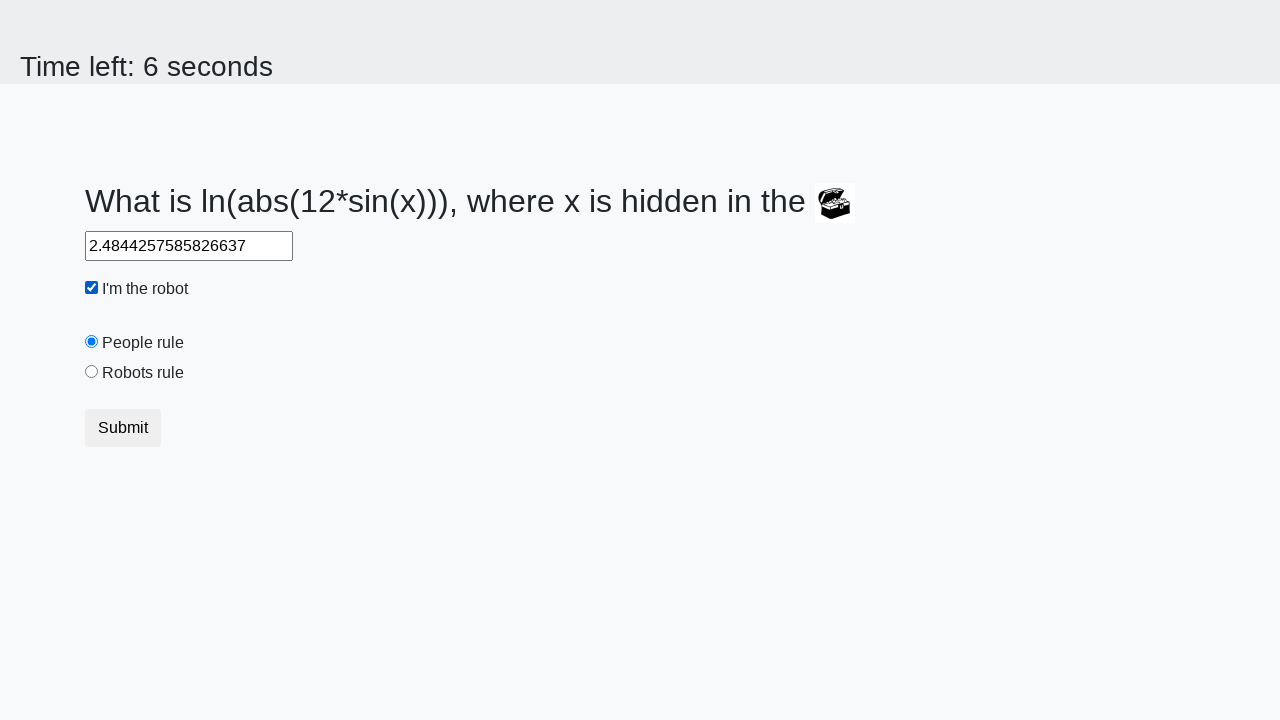

Clicked robots radio button at (92, 372) on [value='robots']
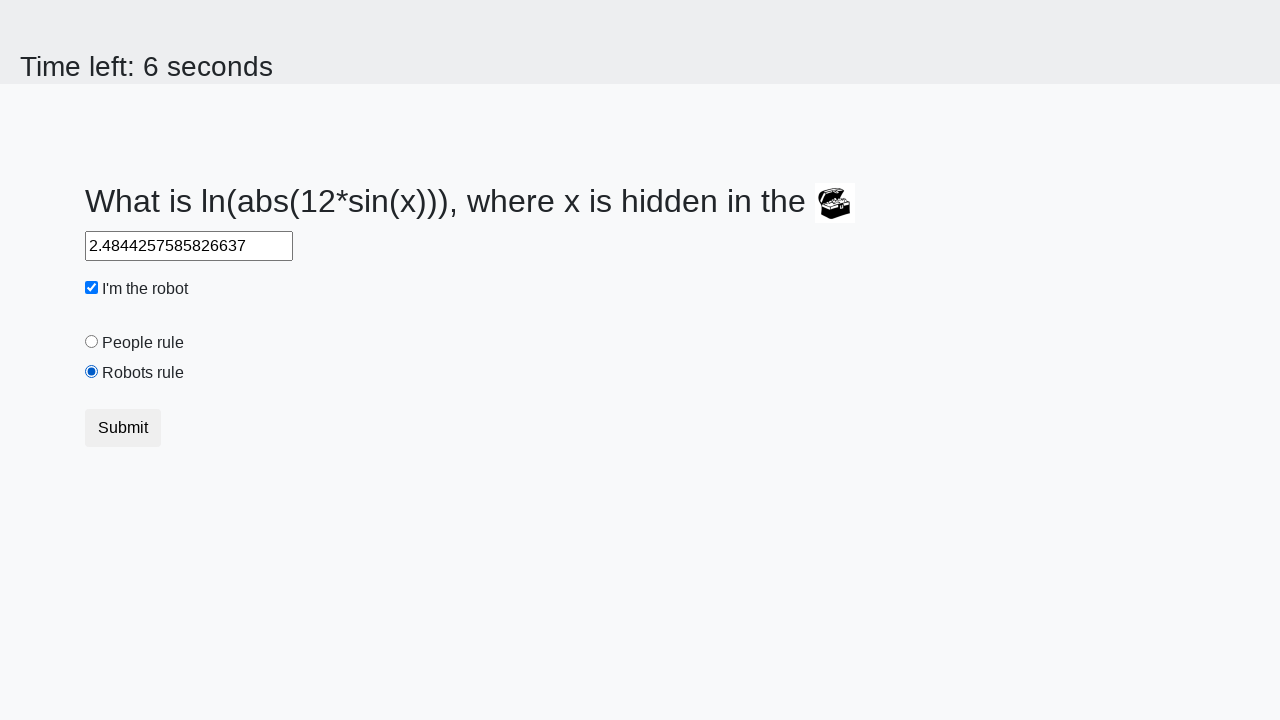

Clicked submit button to submit form at (123, 428) on button.btn
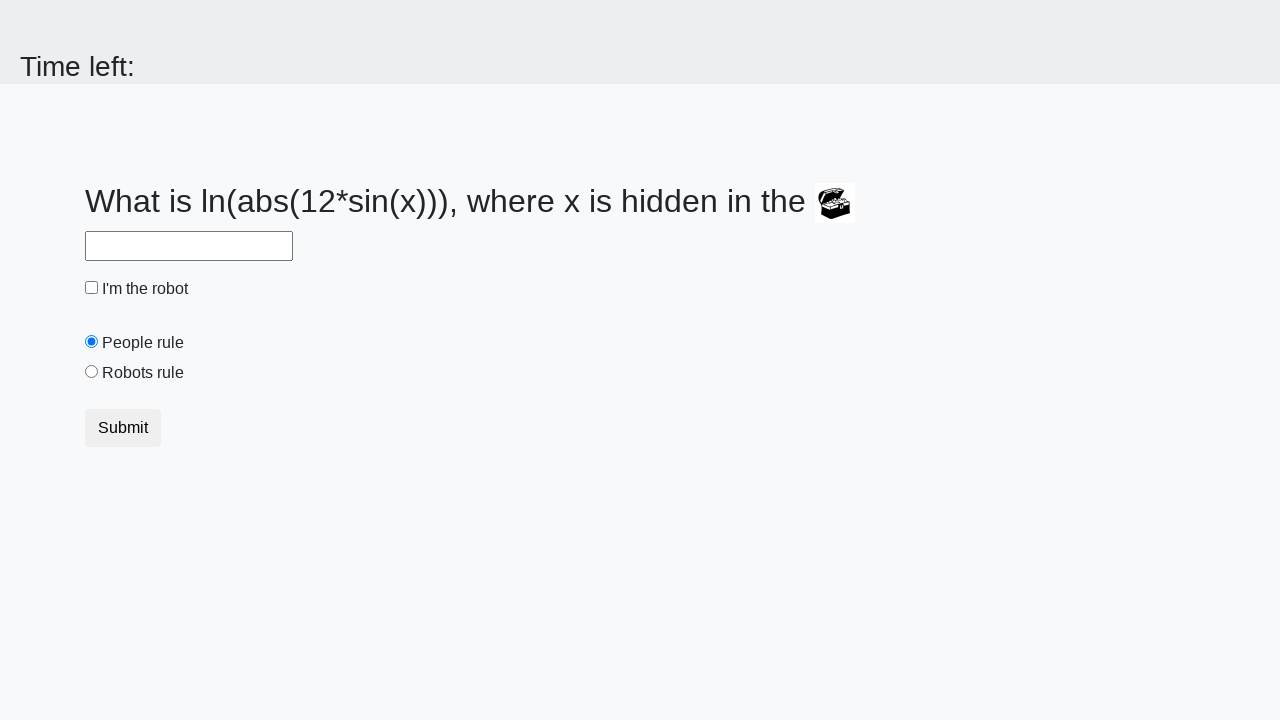

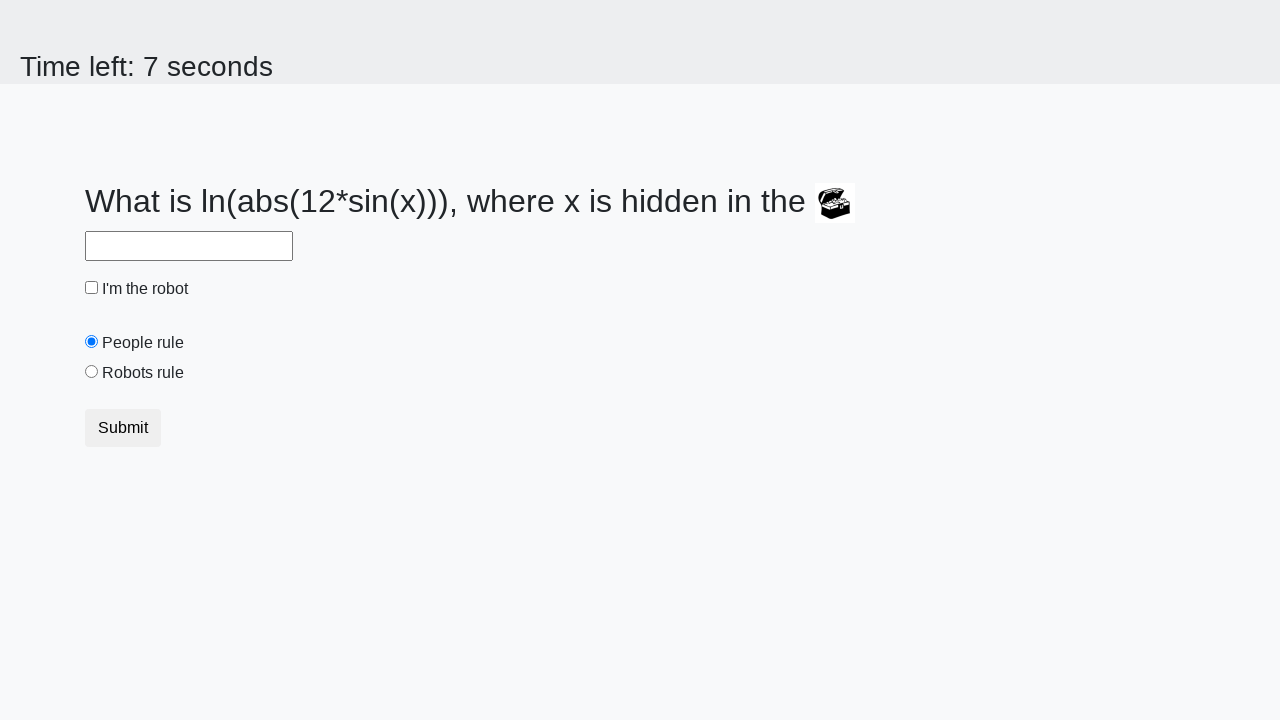